Navigates to the OrangeHRM demo login page and verifies the page loads successfully by maximizing the window.

Starting URL: https://opensource-demo.orangehrmlive.com/web/index.php/auth/login

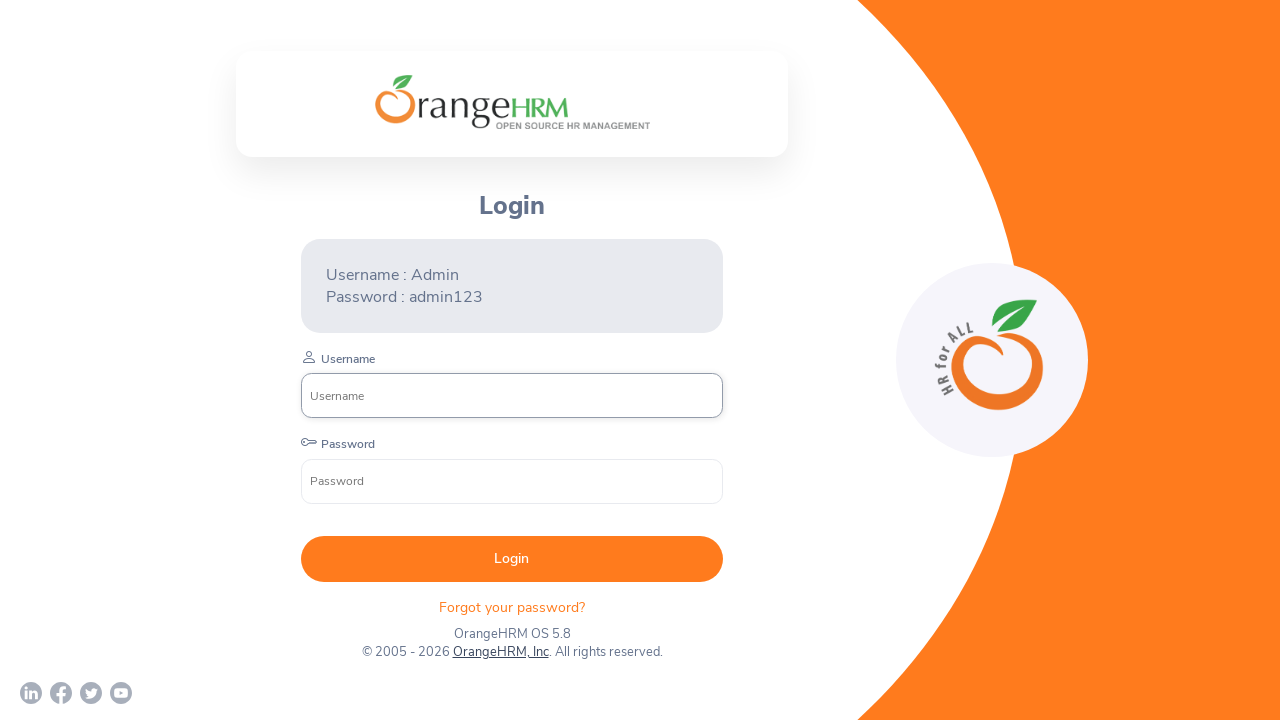

Set viewport size to 1920x1080 to maximize window
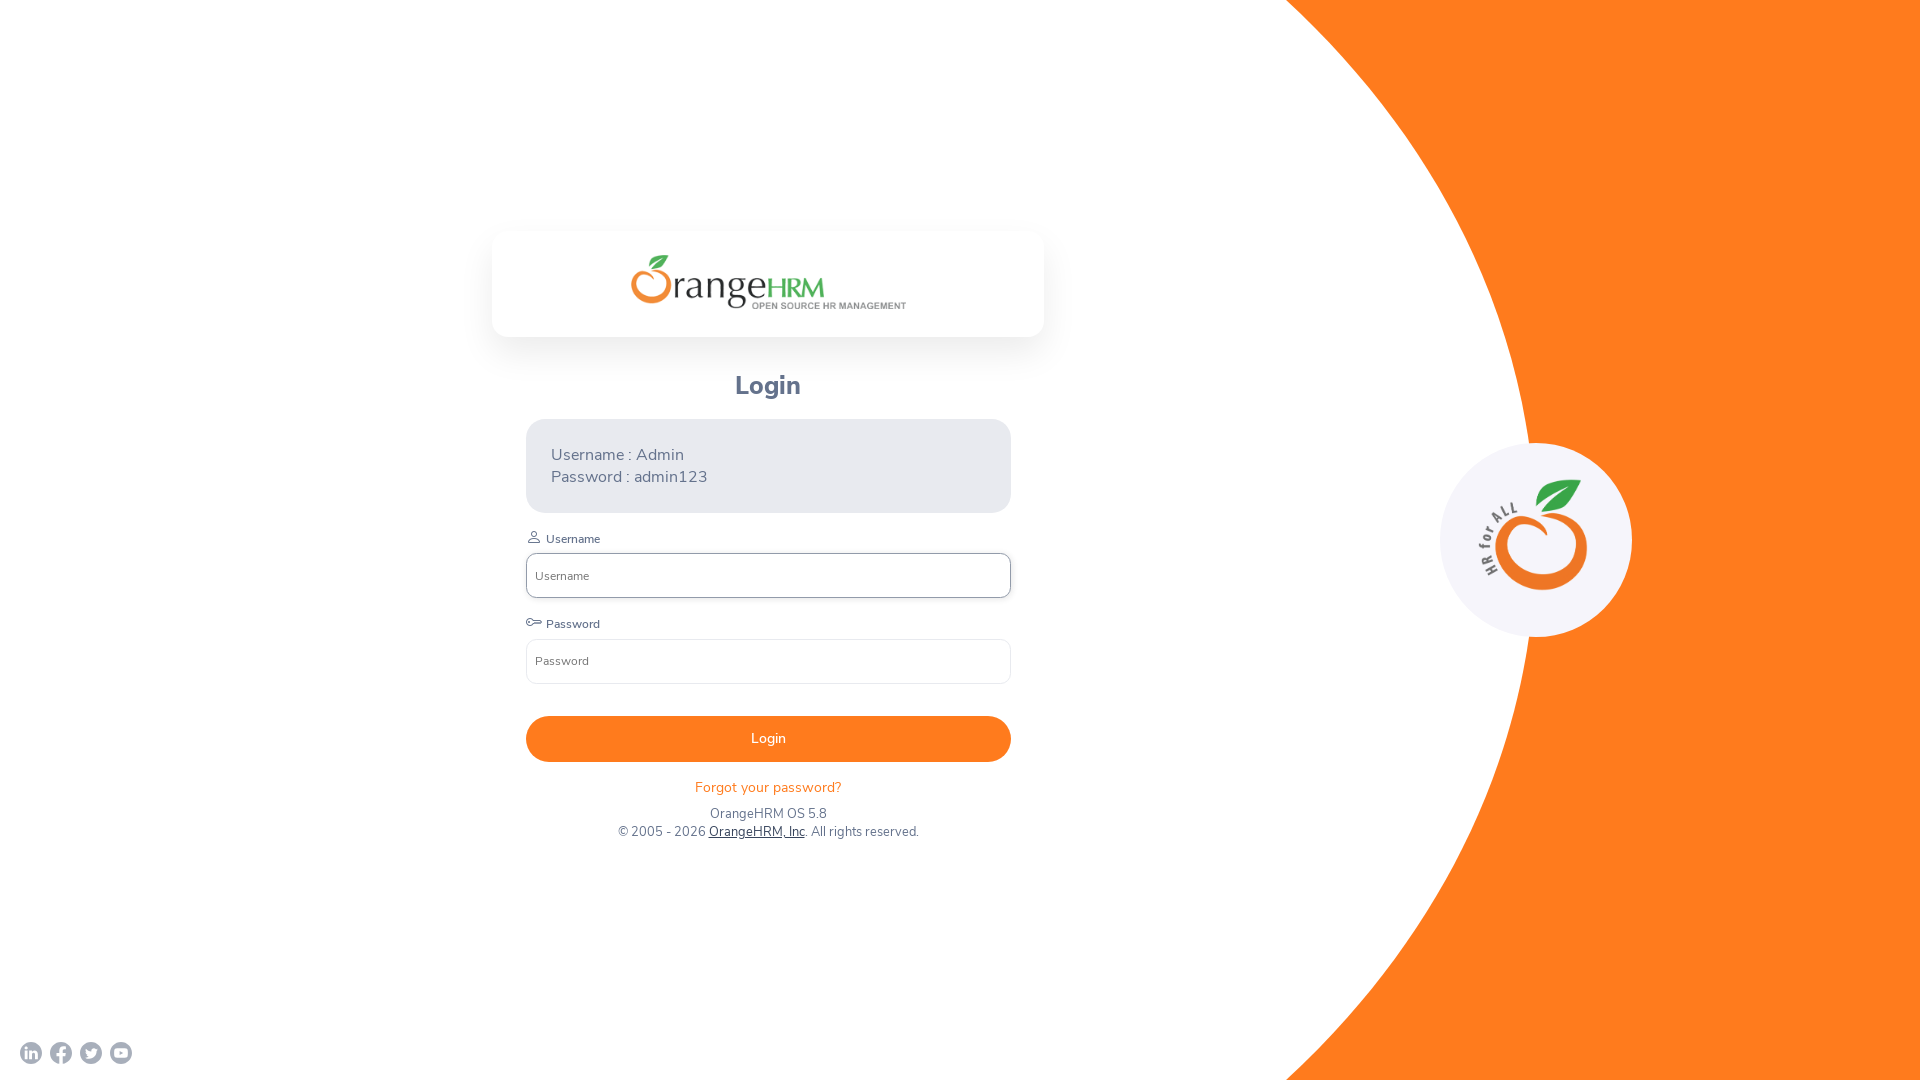

OrangeHRM login page loaded successfully
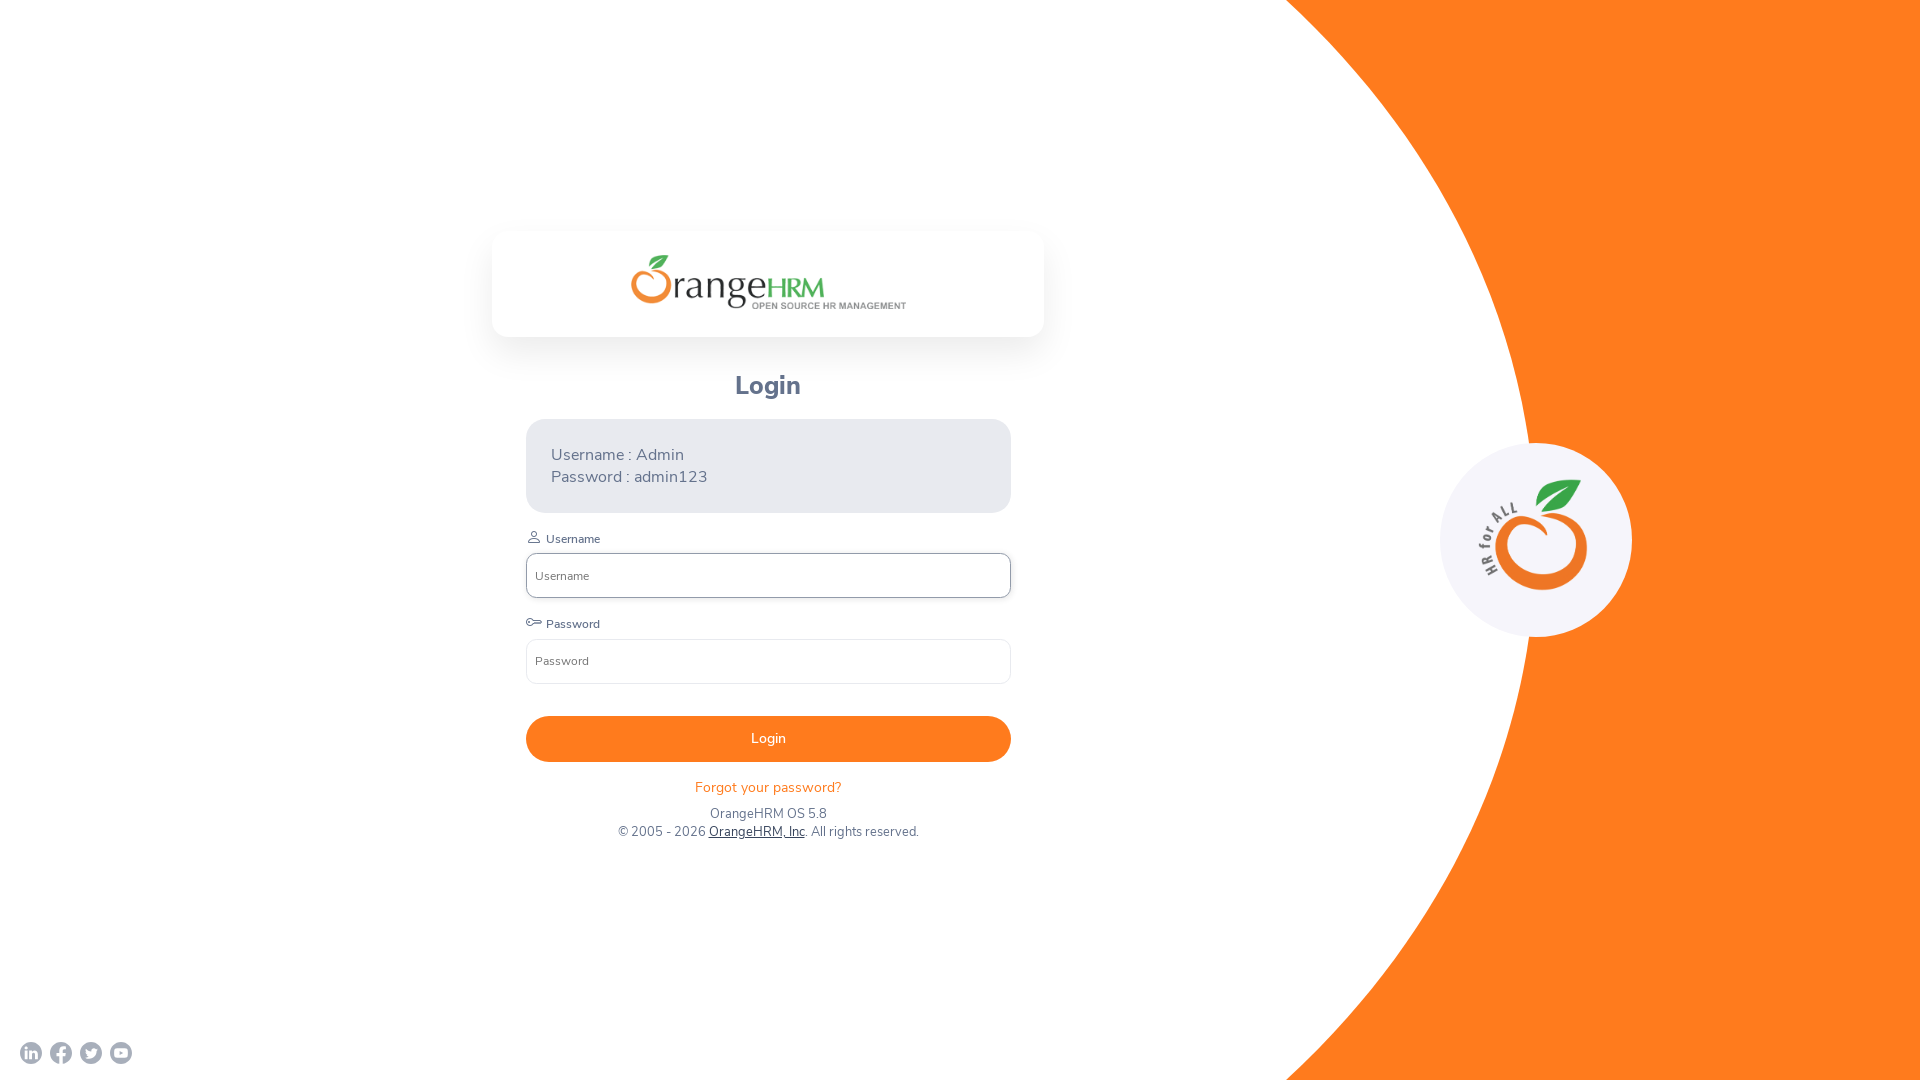

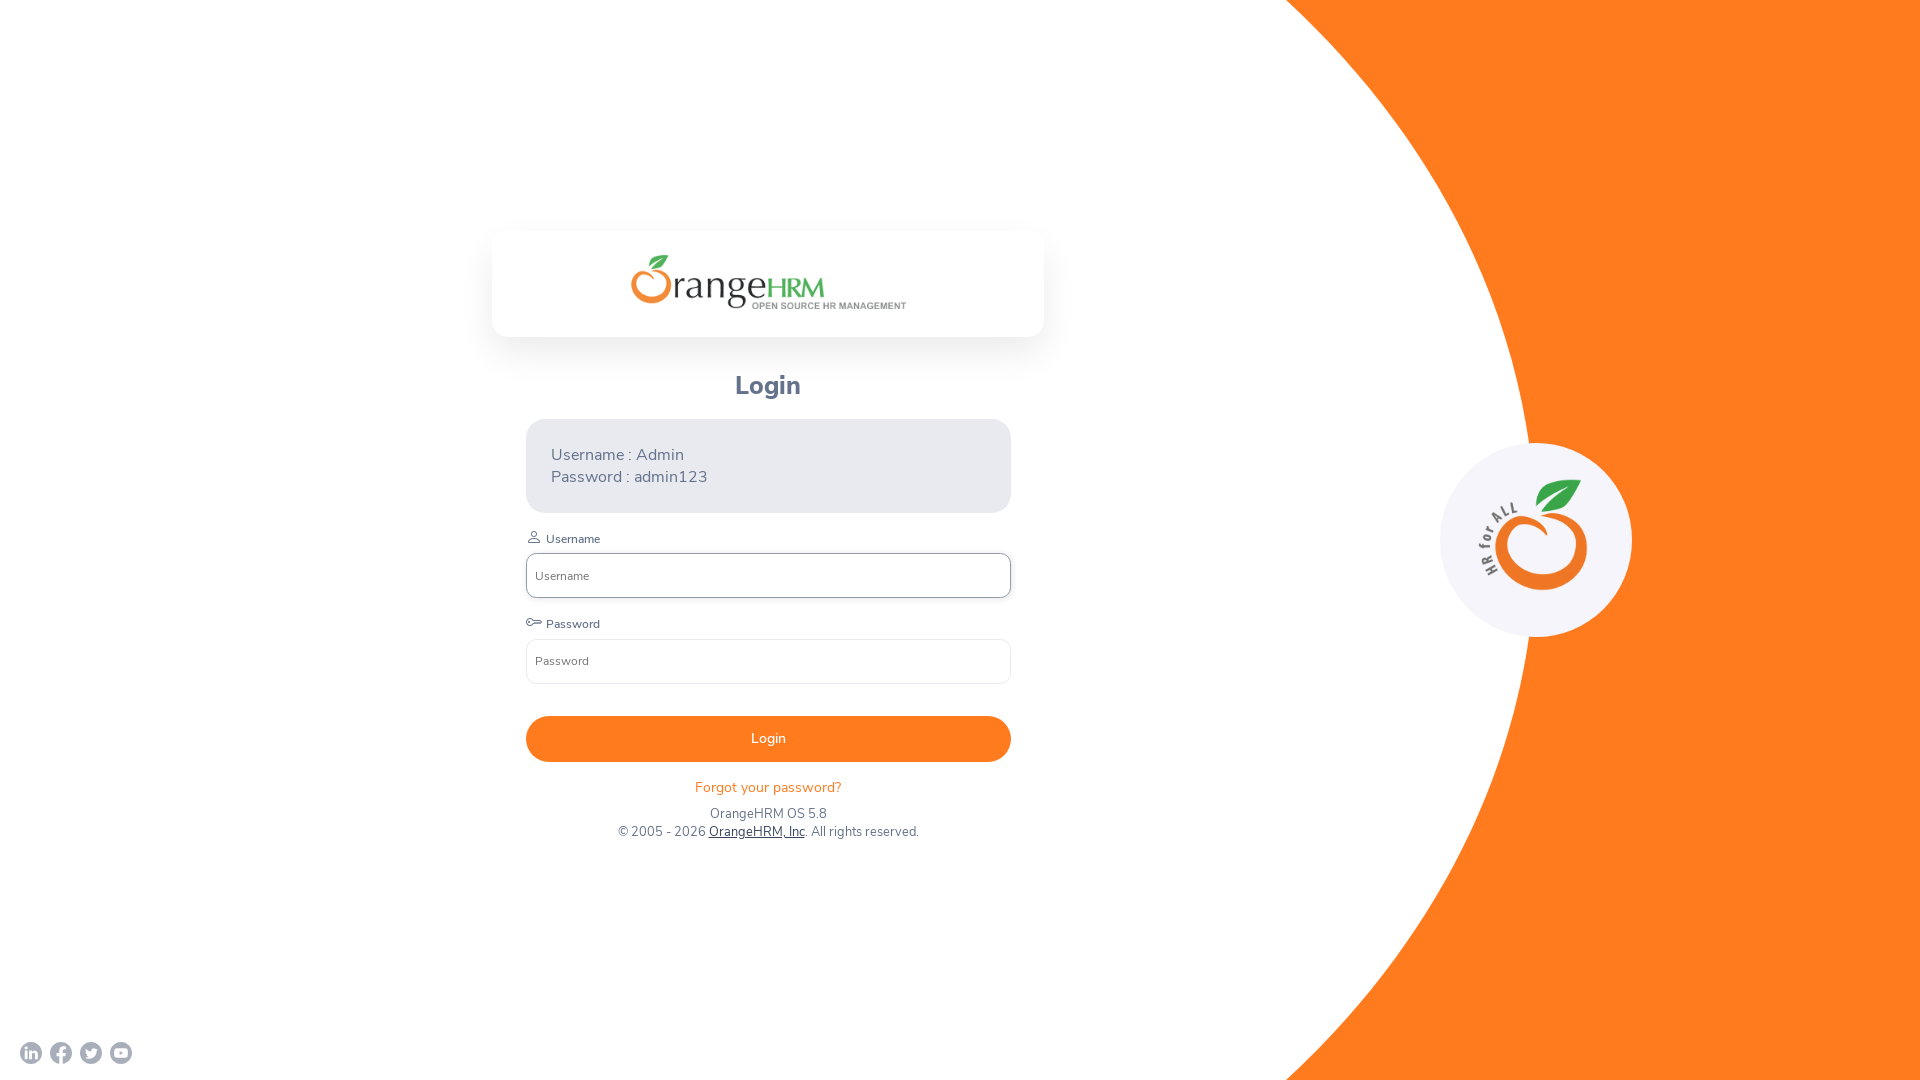